Tests that clicking submit without filling required fields displays error messages

Starting URL: https://practice-react.sdetunicorns.com/contact

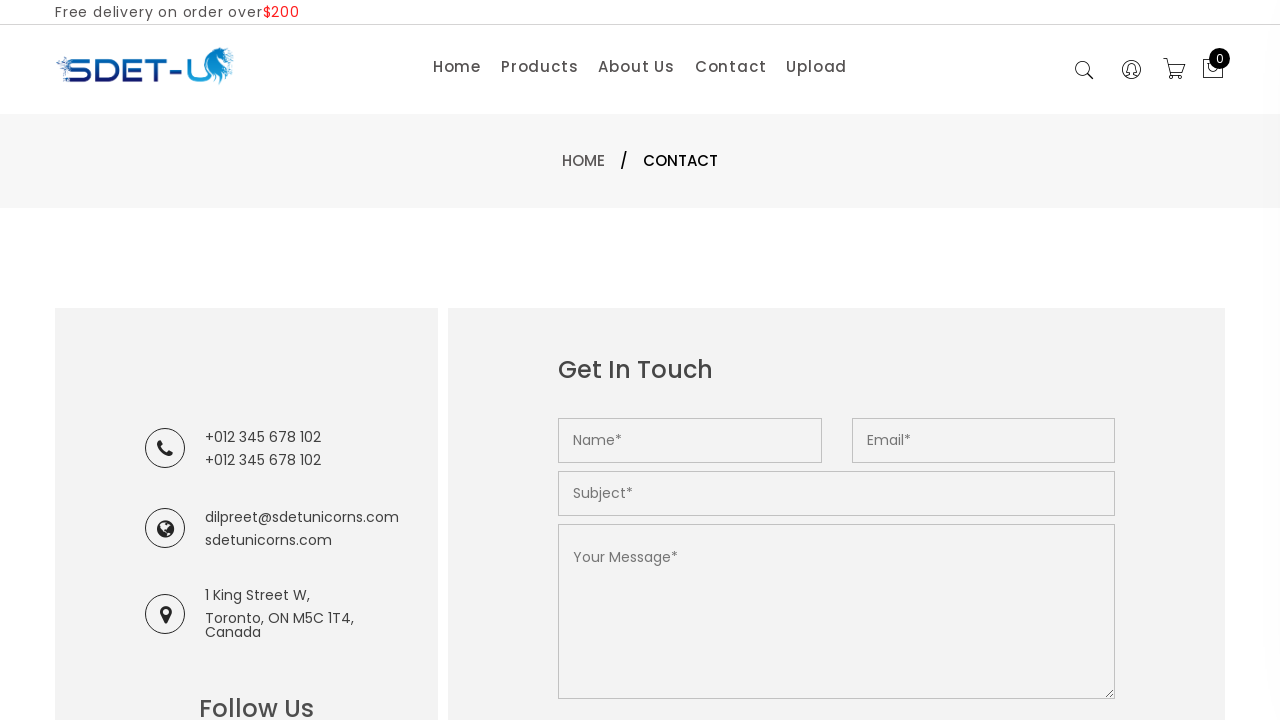

Clicked submit button without filling required fields at (628, 360) on .submit
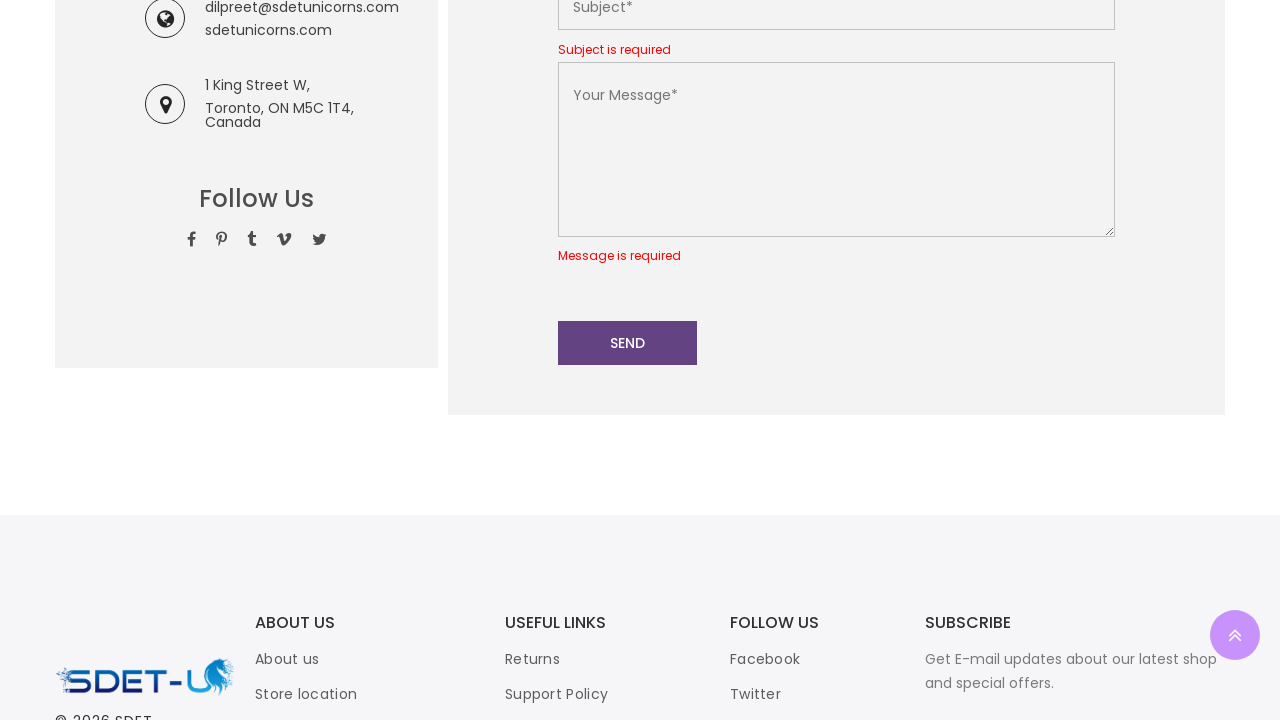

Error messages appeared on the form
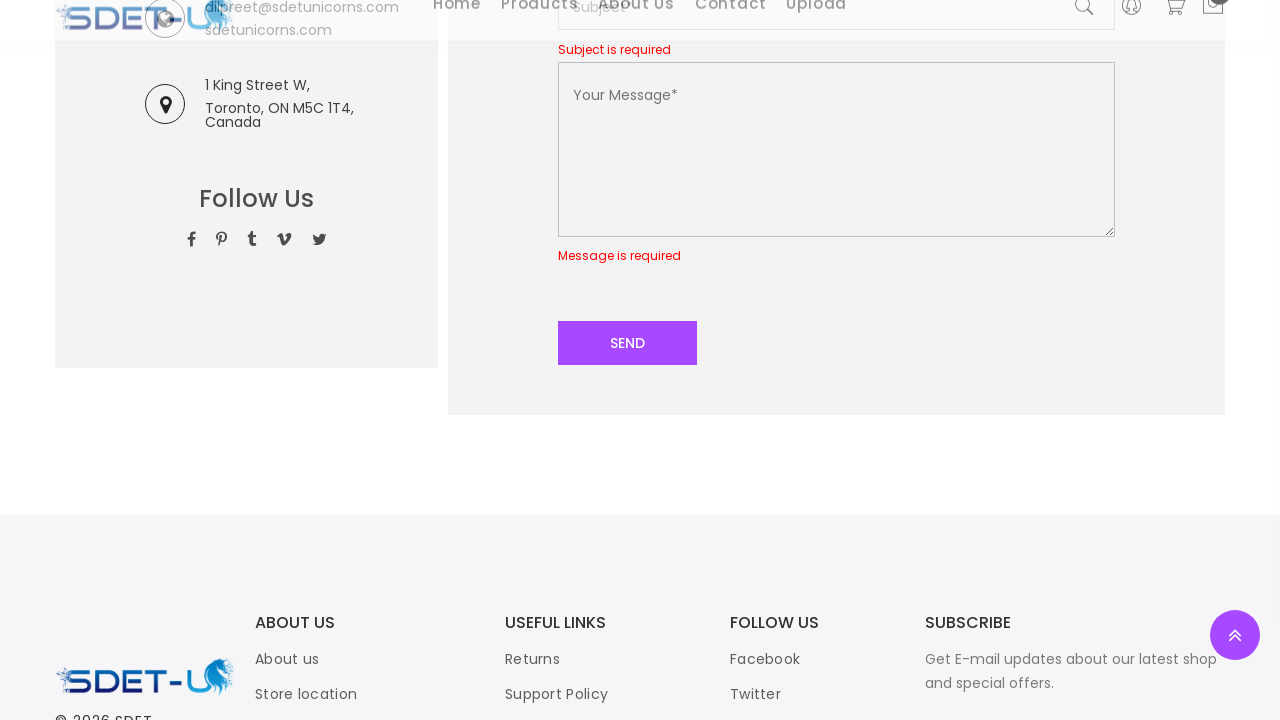

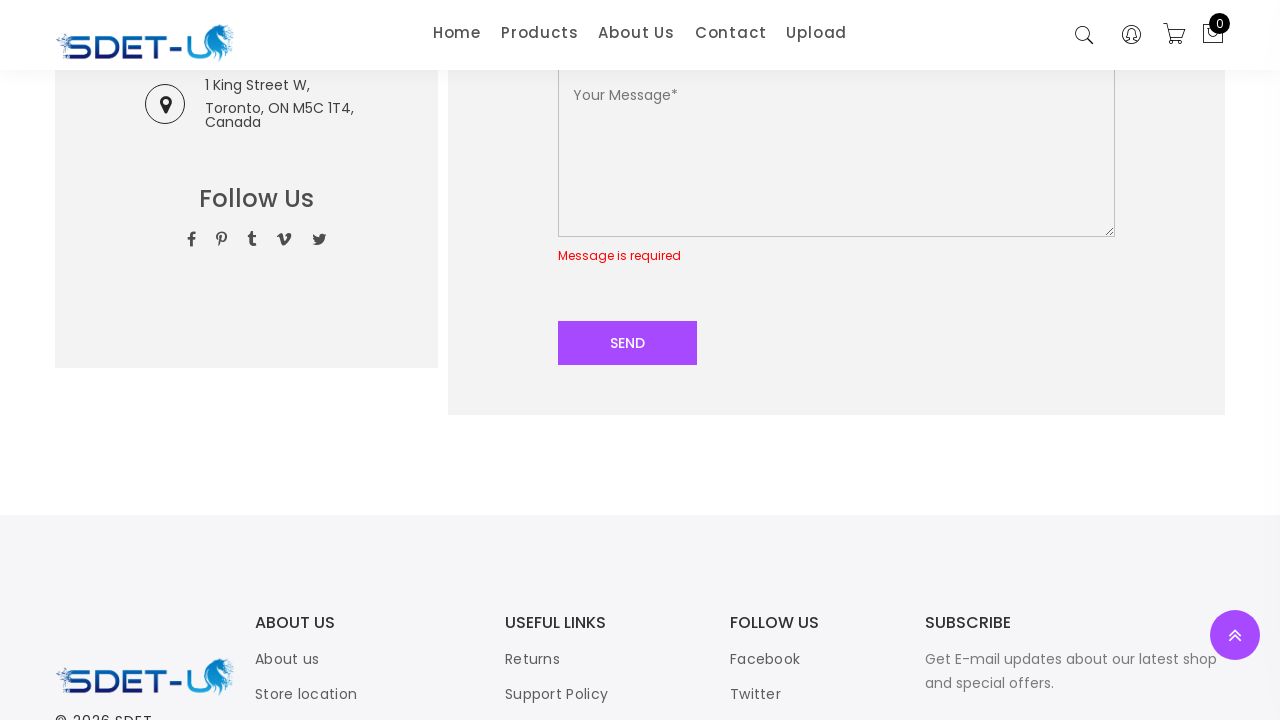